Tests clicking on a JDK download link on the Oracle Java archive downloads page using both regular click and JavaScript executor click methods.

Starting URL: https://www.oracle.com/in/java/technologies/javase/javase8-archive-downloads.html

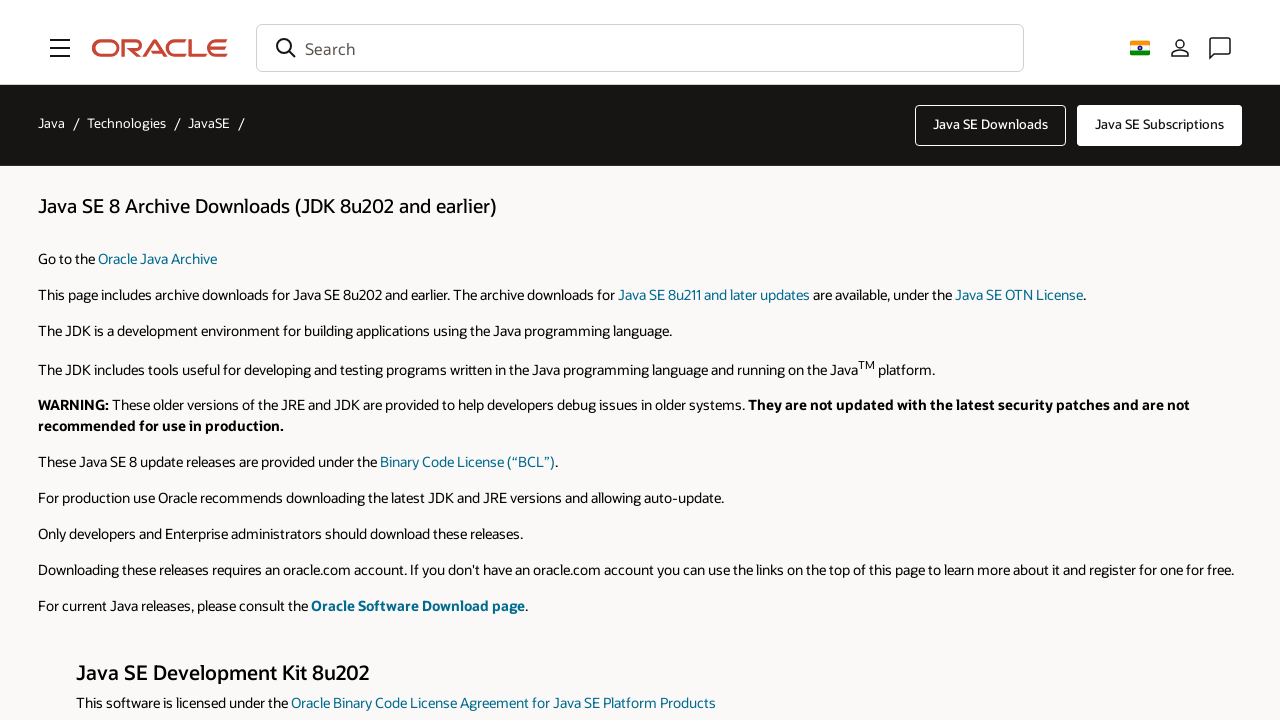

Clicked on JDK 8u202 Linux ARM32 download link at (999, 360) on xpath=//a[text()=' jdk-8u202-linux-arm32-vfp-hflt.tar.gz']
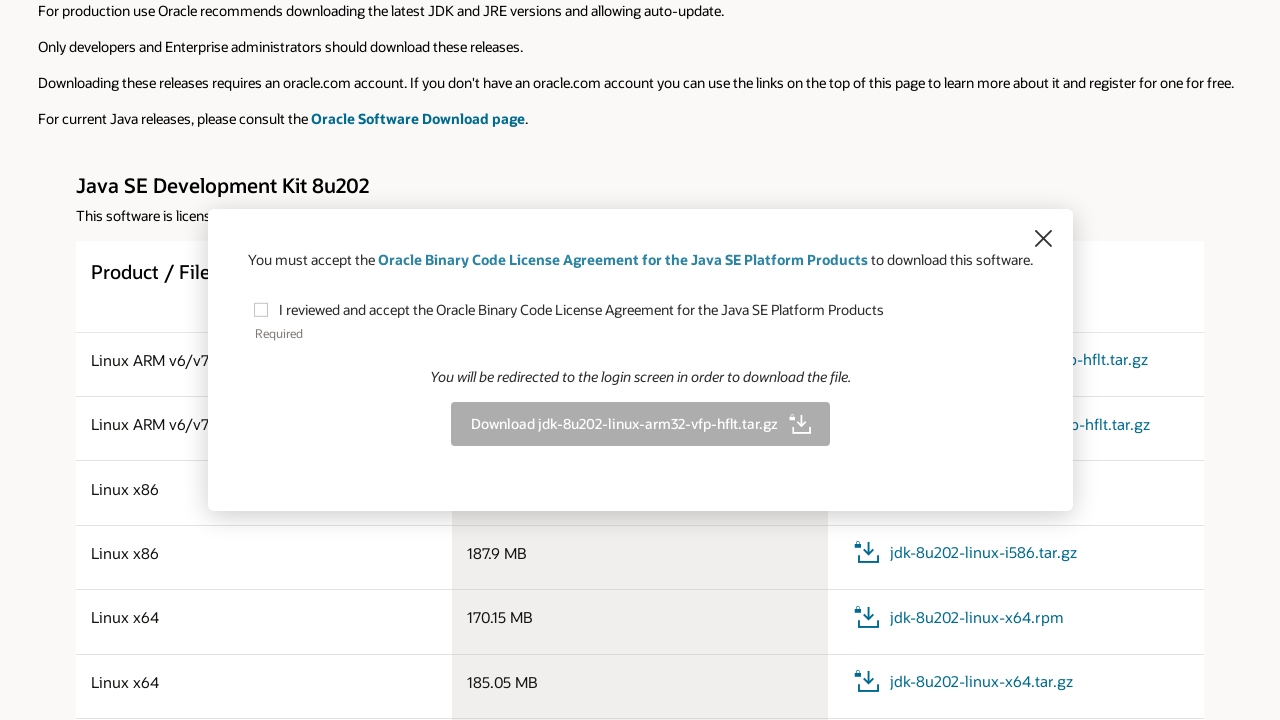

Located download confirmation button element
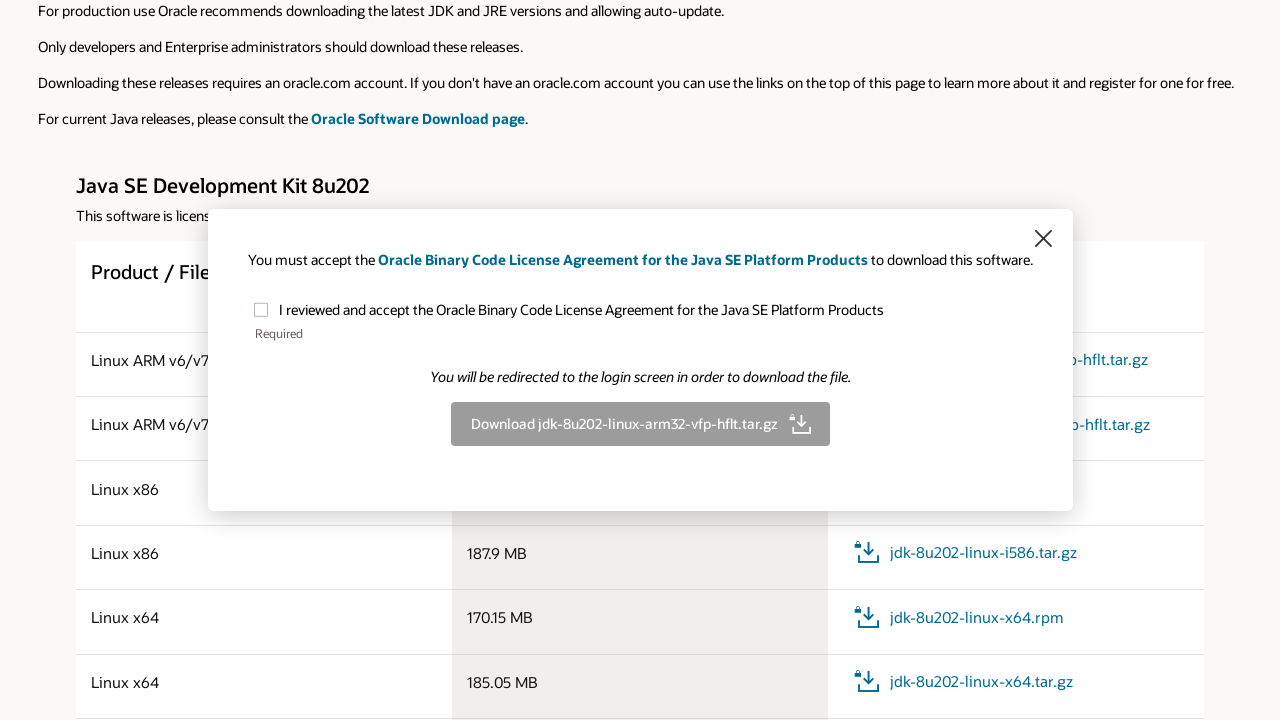

Download confirmation button appeared and is ready
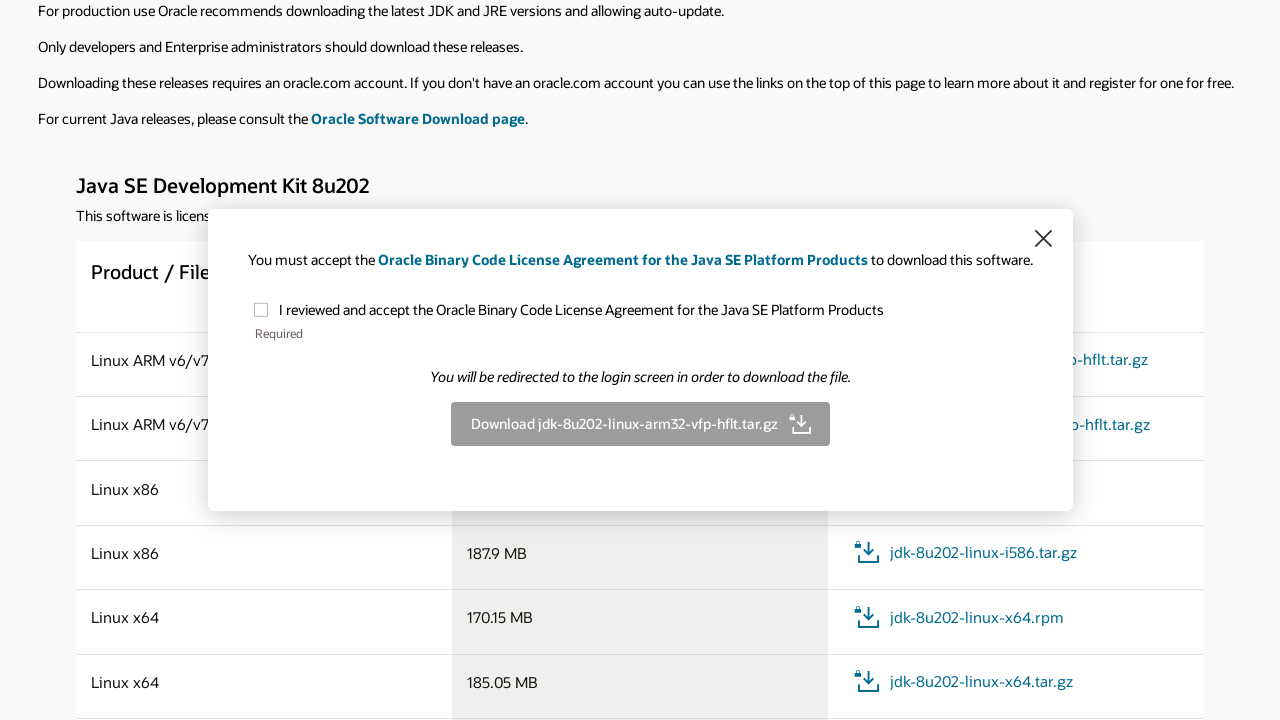

Executed JavaScript click on download confirmation button
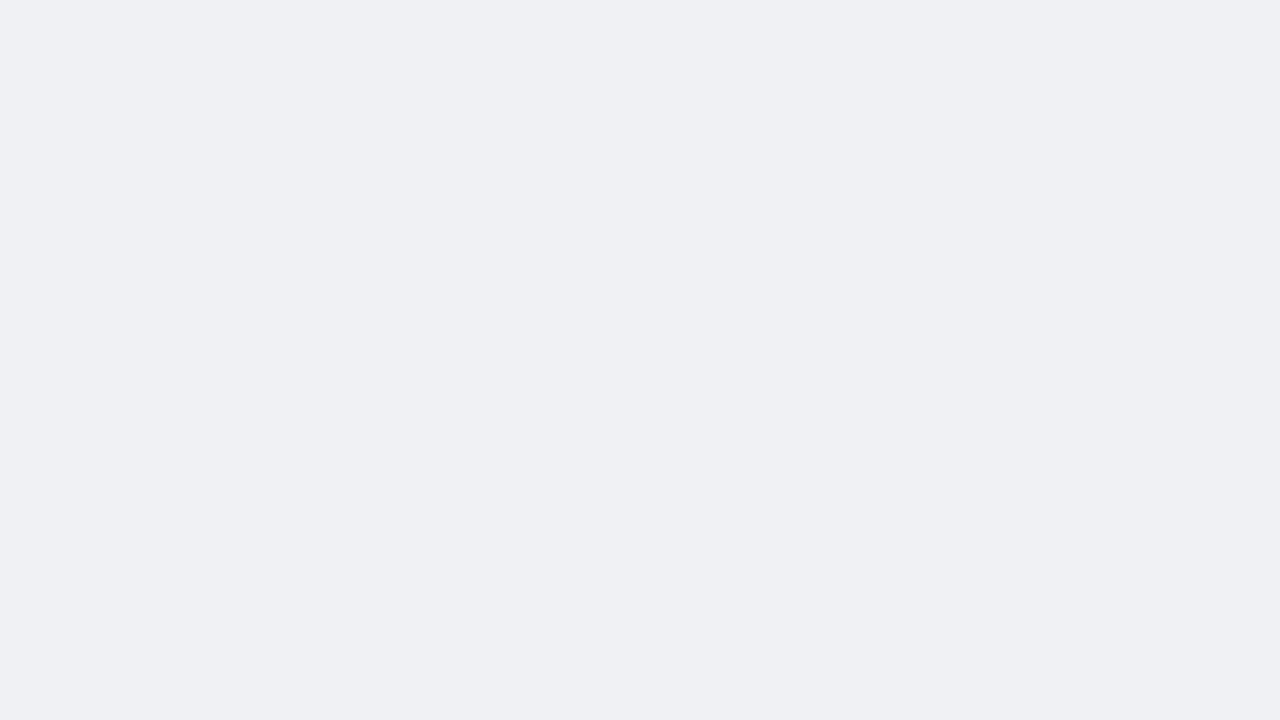

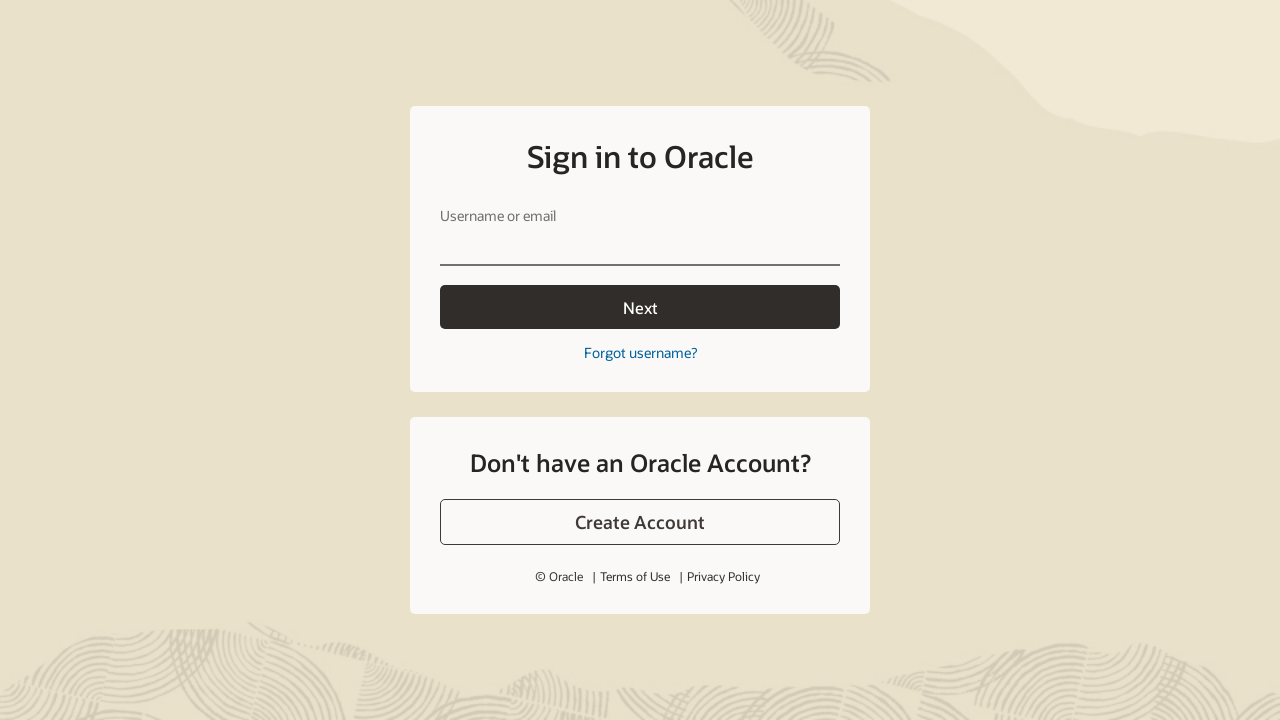